Tests marking individual items as complete by checking checkboxes on two todo items

Starting URL: https://demo.playwright.dev/todomvc

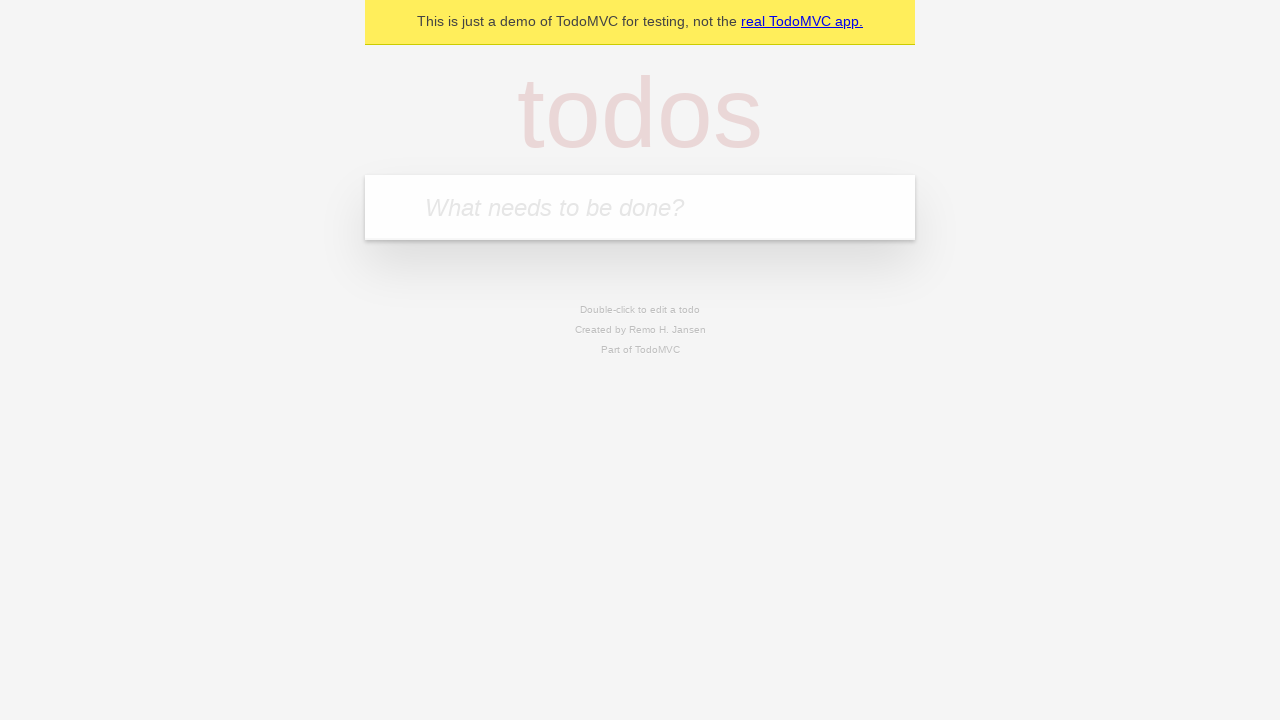

Filled input field with 'buy some cheese' on internal:attr=[placeholder="What needs to be done?"i]
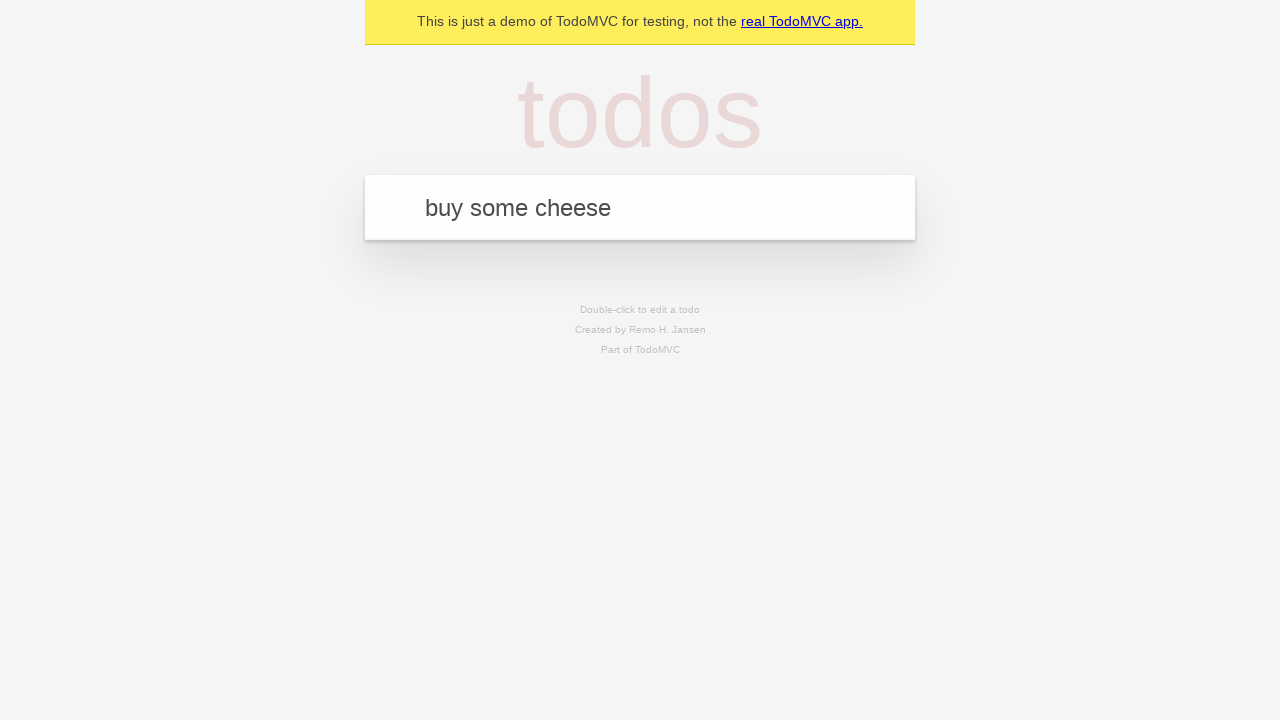

Pressed Enter to create first todo item on internal:attr=[placeholder="What needs to be done?"i]
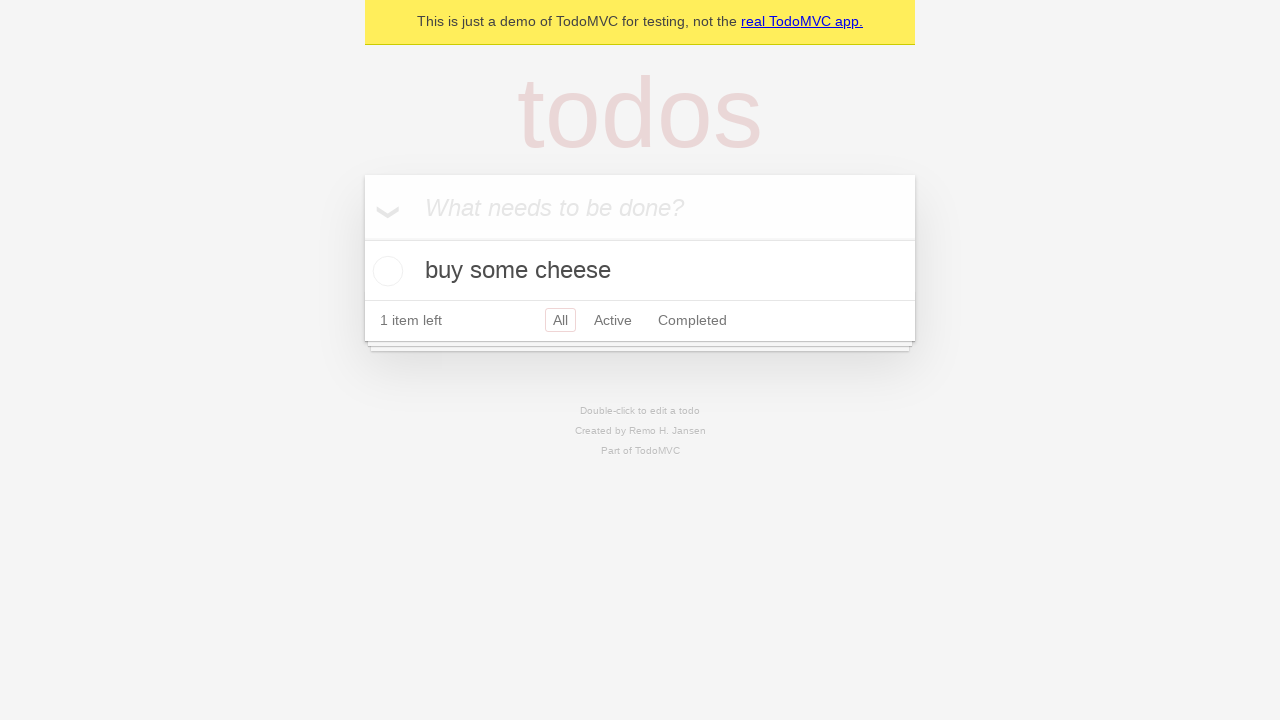

Filled input field with 'feed the cat' on internal:attr=[placeholder="What needs to be done?"i]
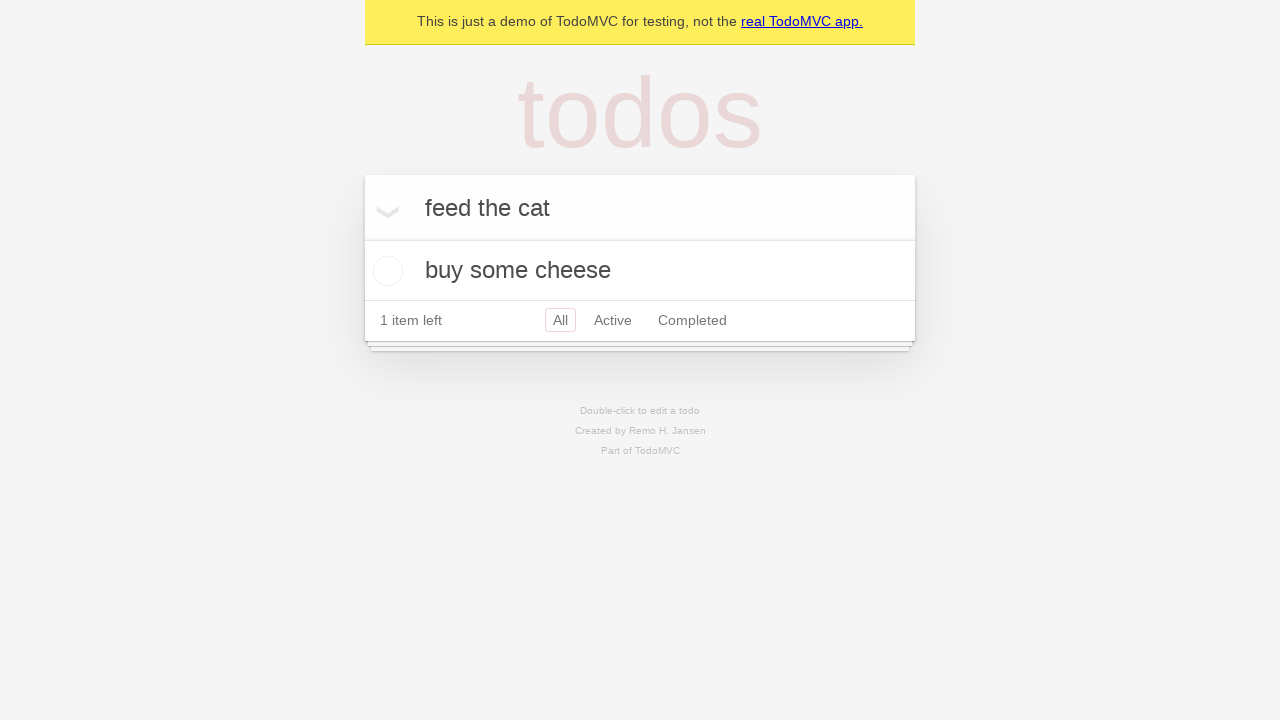

Pressed Enter to create second todo item on internal:attr=[placeholder="What needs to be done?"i]
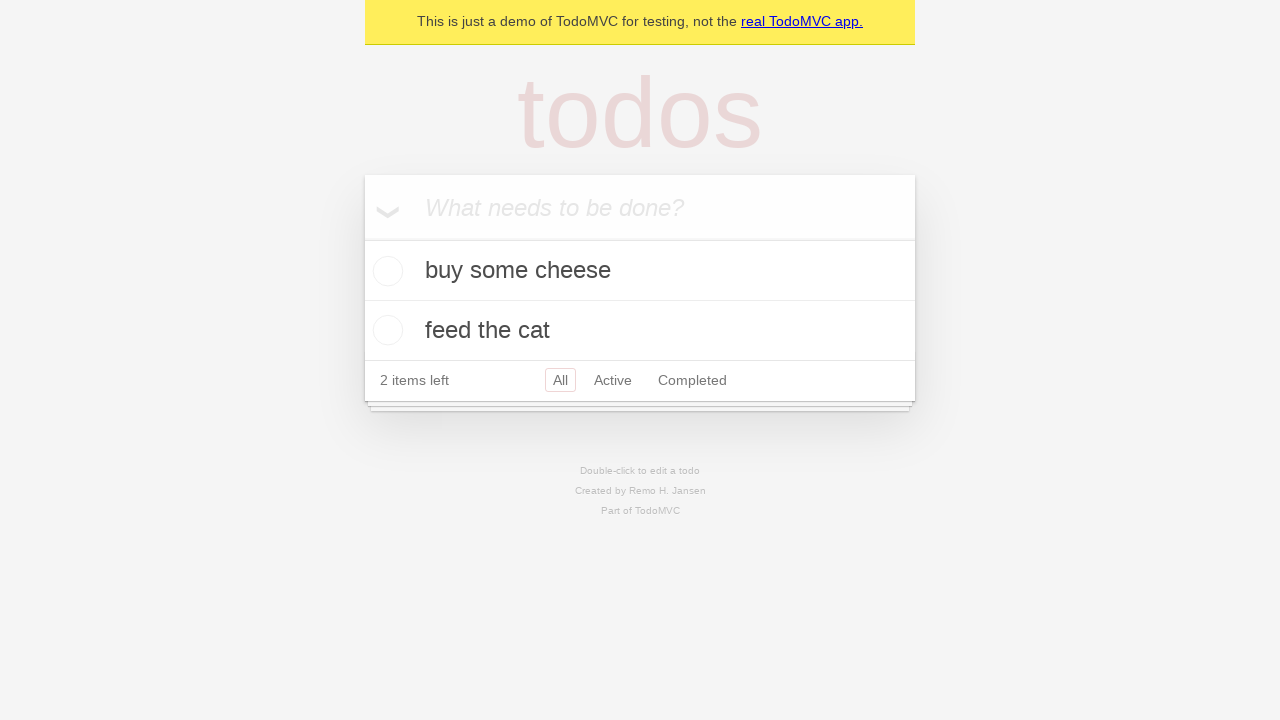

Waited for todo items to appear
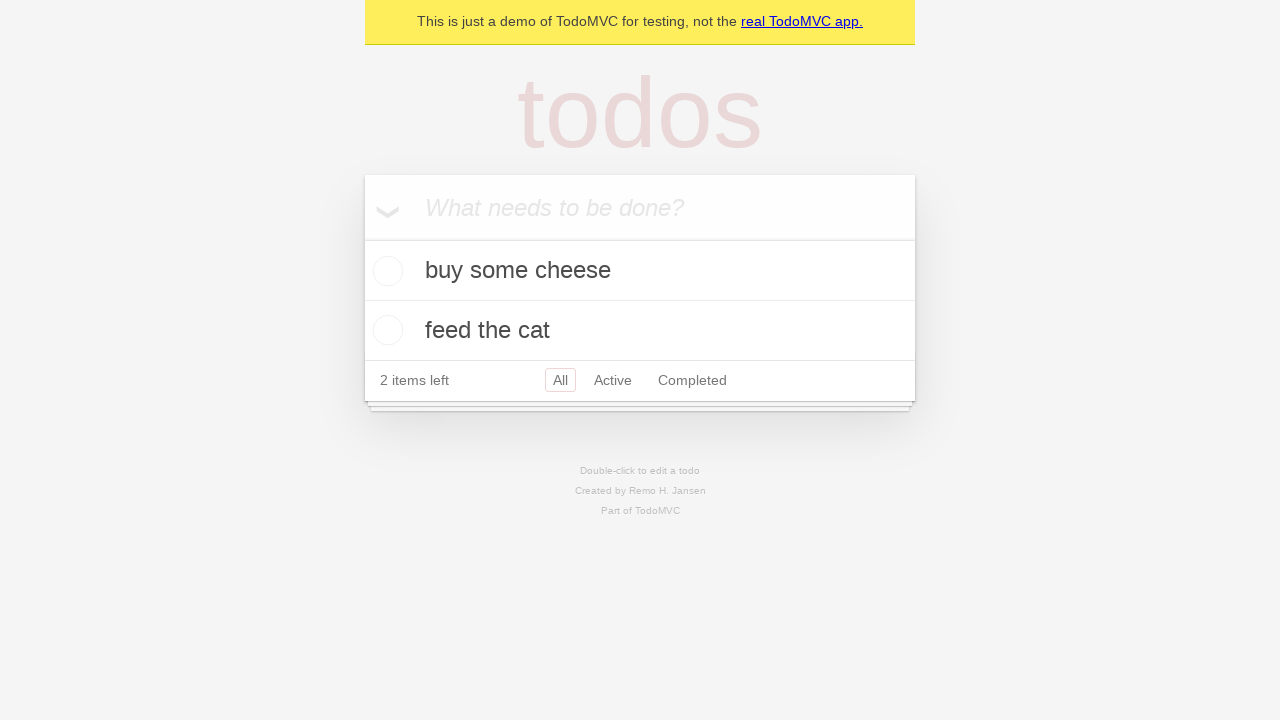

Checked checkbox for first todo item 'buy some cheese' at (385, 271) on internal:testid=[data-testid="todo-item"s] >> nth=0 >> internal:role=checkbox
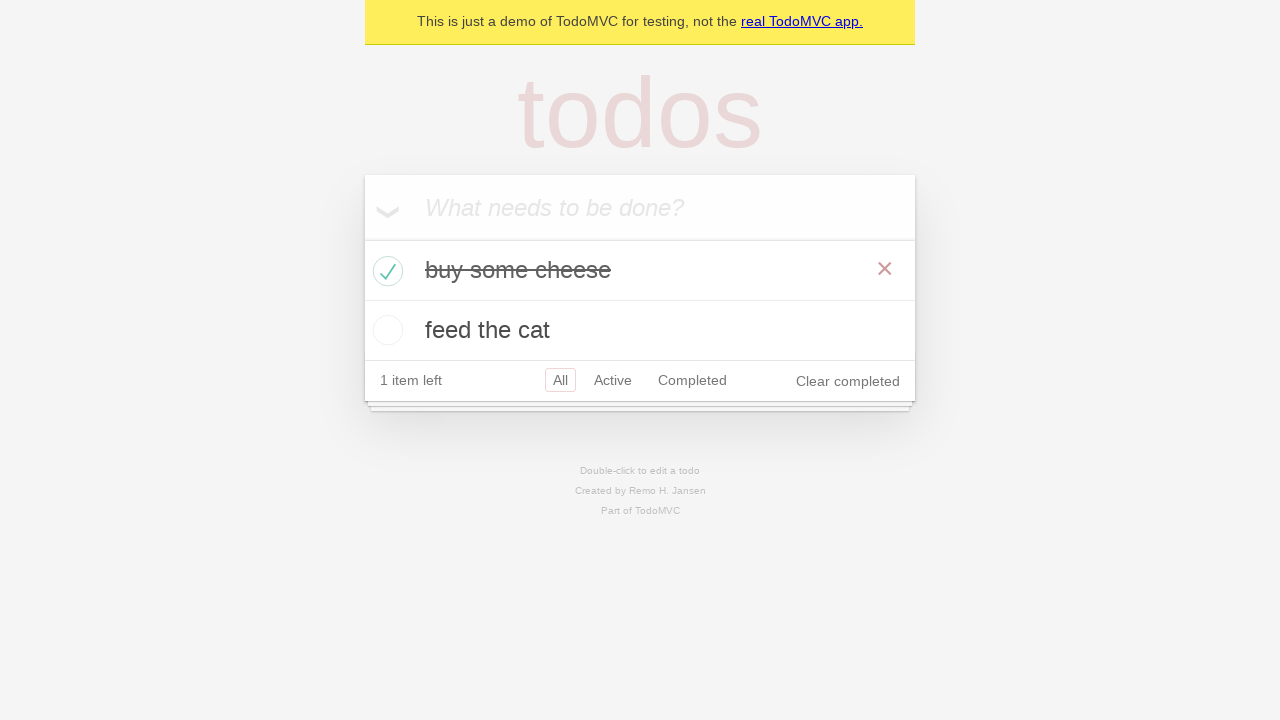

Checked checkbox for second todo item 'feed the cat' at (385, 330) on internal:testid=[data-testid="todo-item"s] >> nth=1 >> internal:role=checkbox
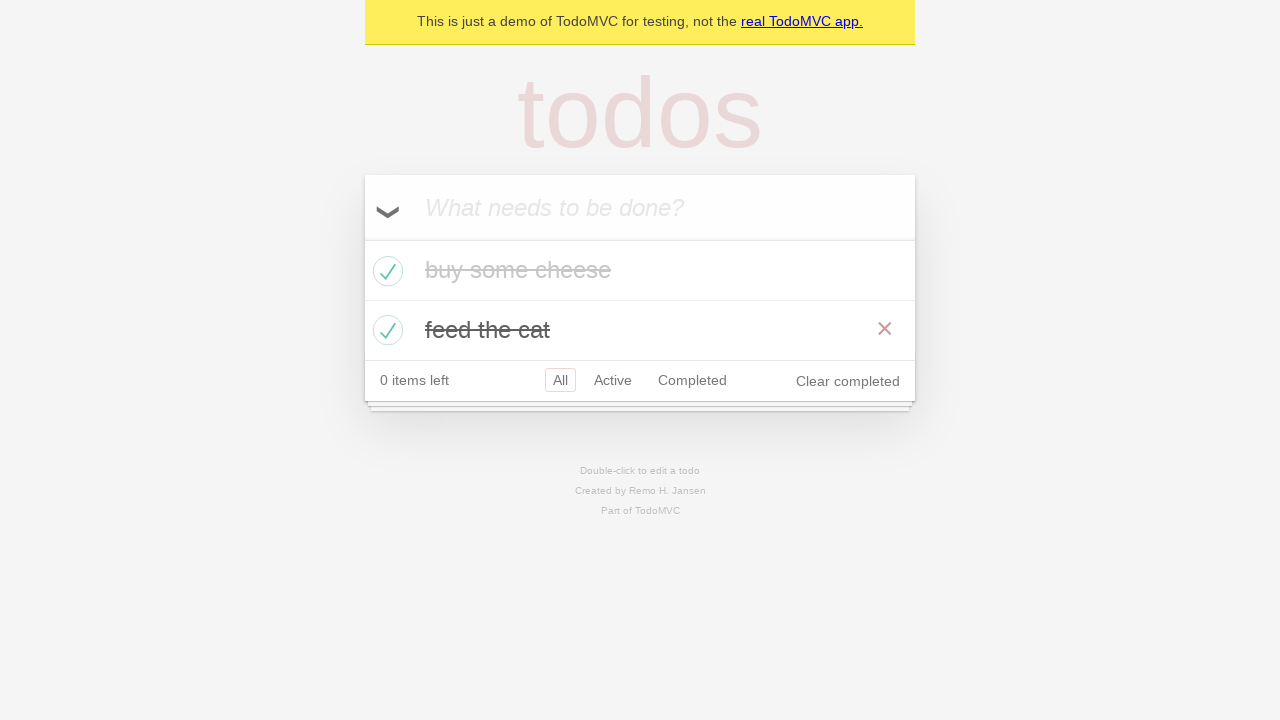

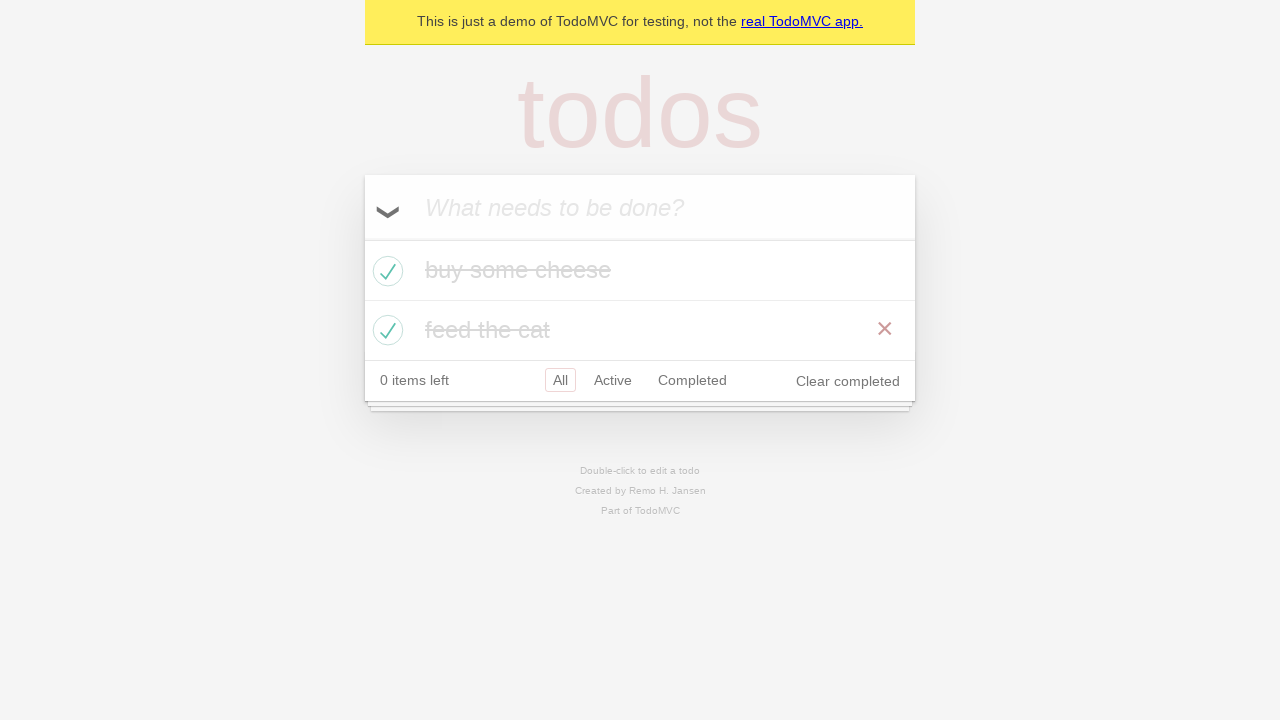